Tests adding multiple items to cart by searching for specific product names and clicking their add to cart buttons

Starting URL: https://rahulshettyacademy.com/seleniumPractise/

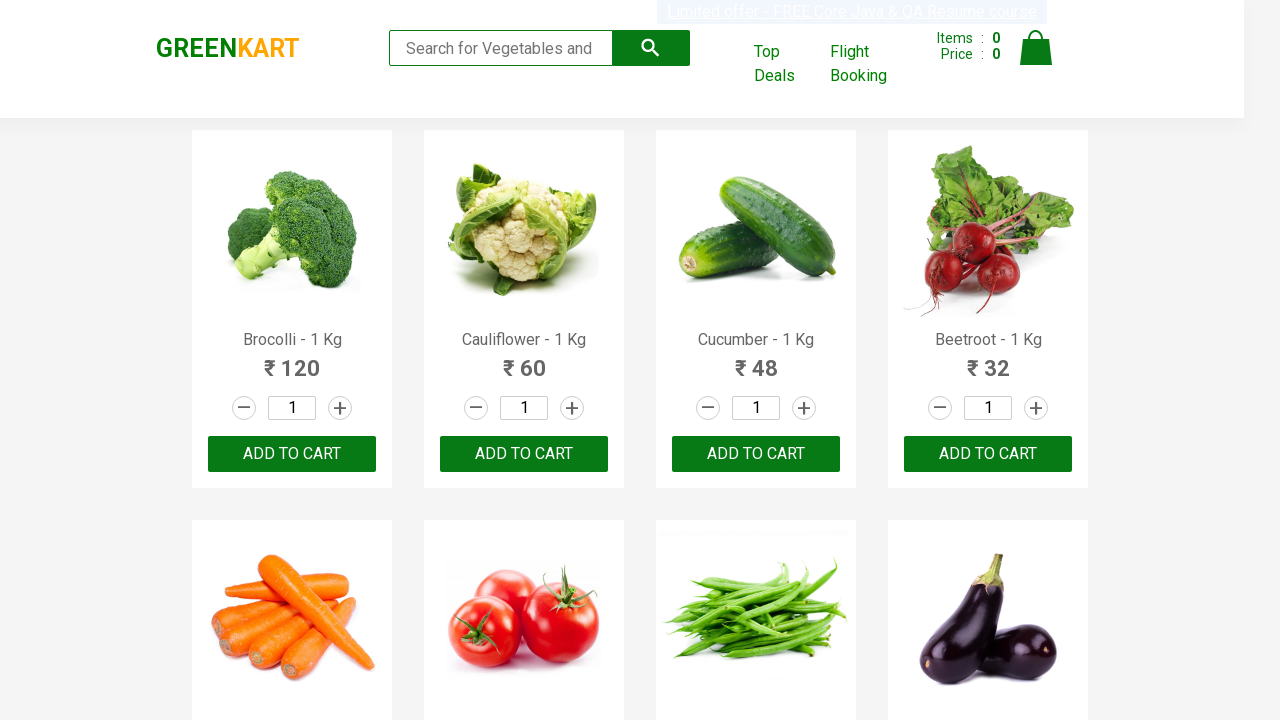

Retrieved all product name elements from the page
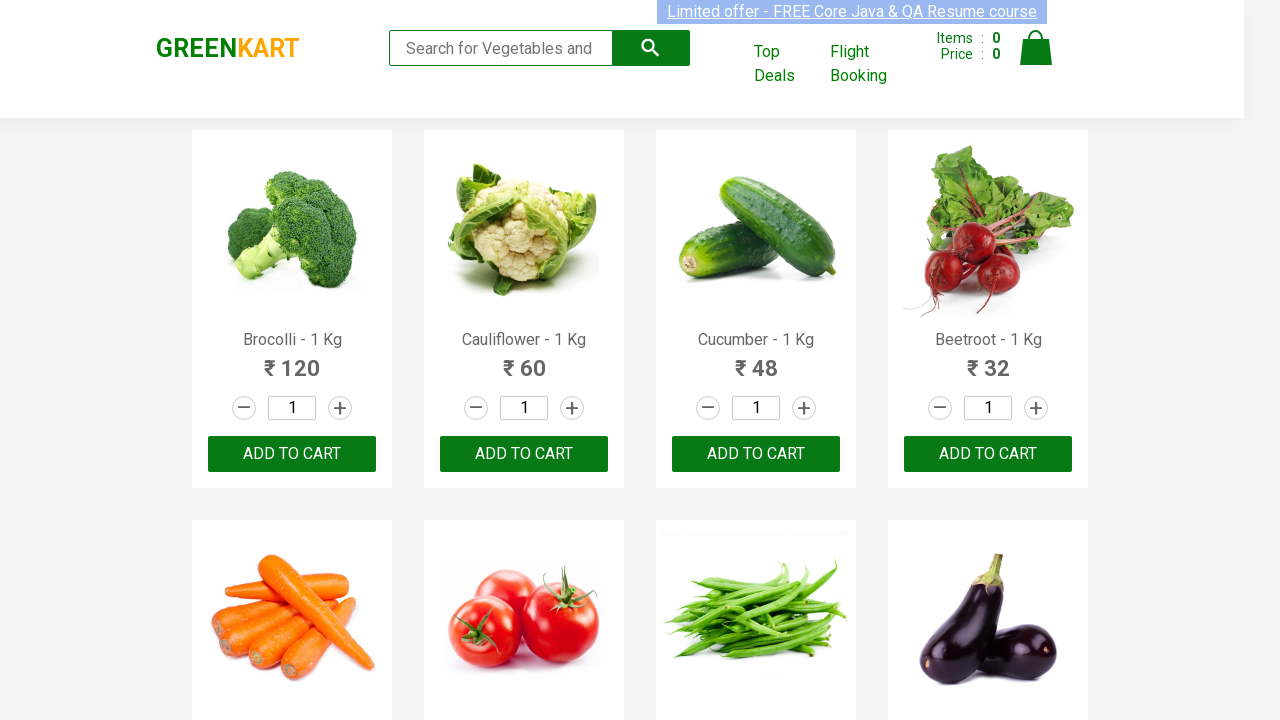

Retrieved product text for item 1: 'Brocolli - 1 Kg'
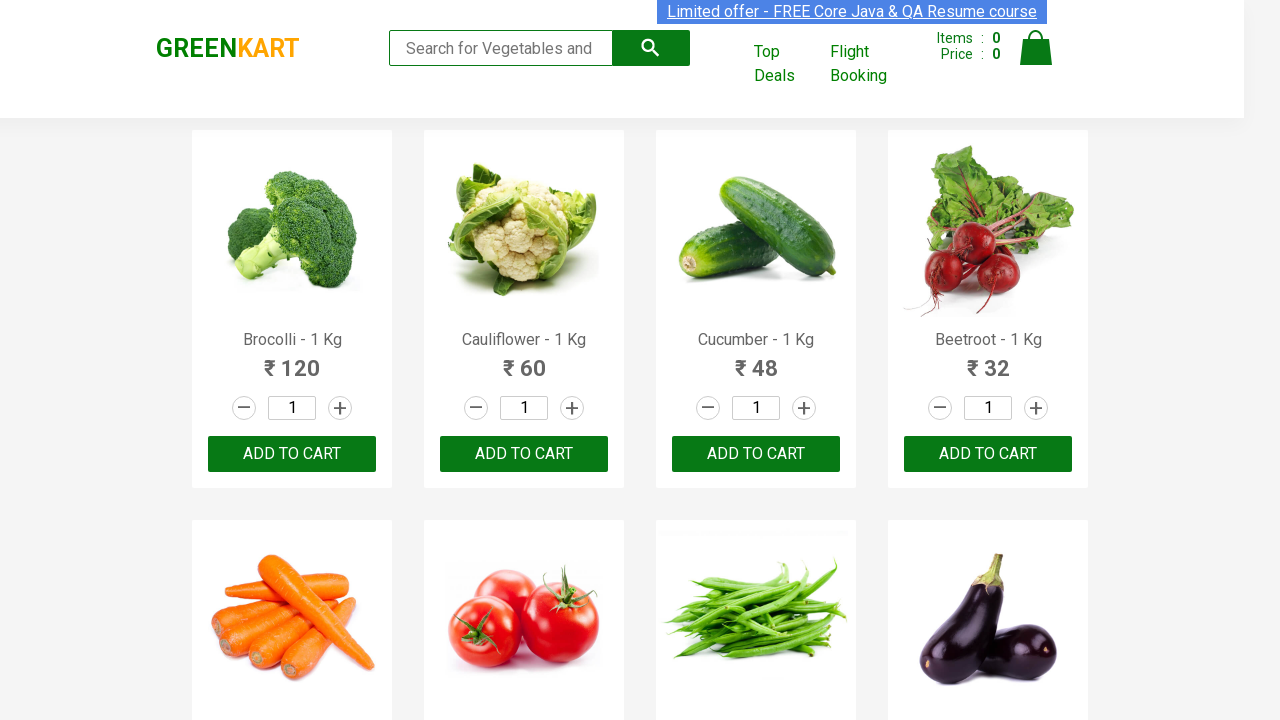

Extracted product name: 'Brocolli'
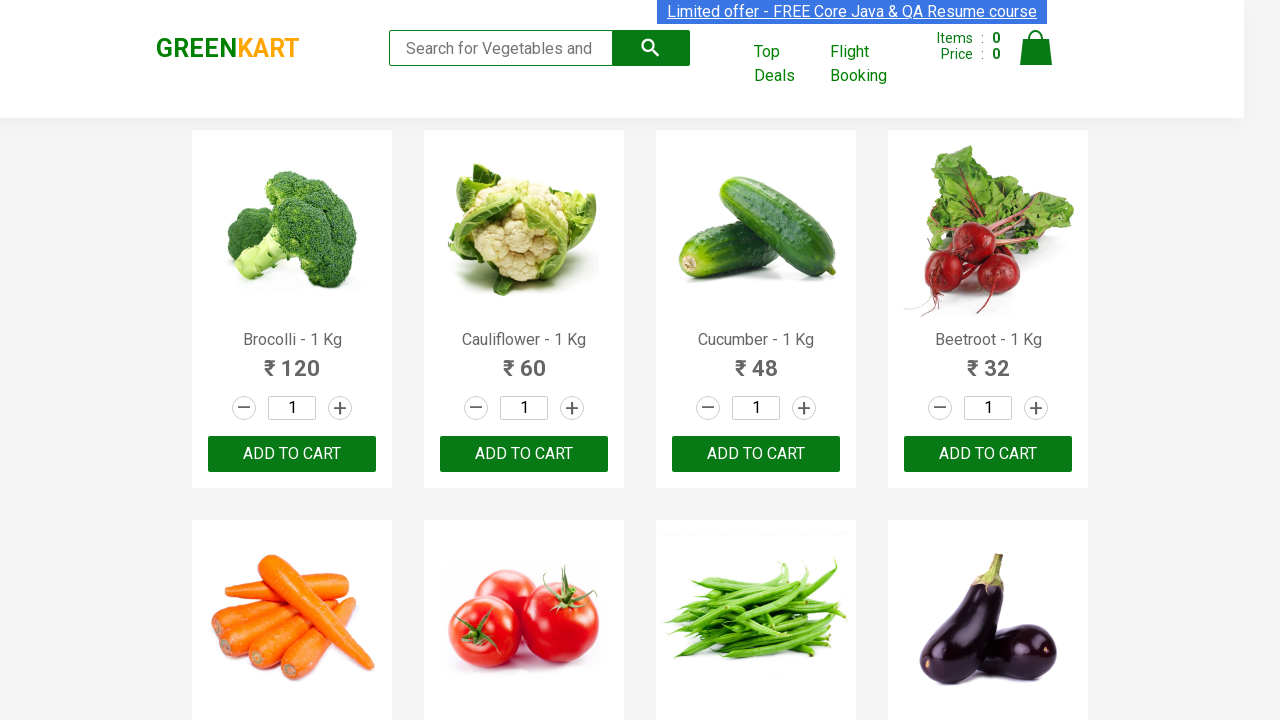

Clicked 'Add to Cart' button for 'Brocolli' at (292, 454) on xpath=//div[@class='product-action']/button >> nth=0
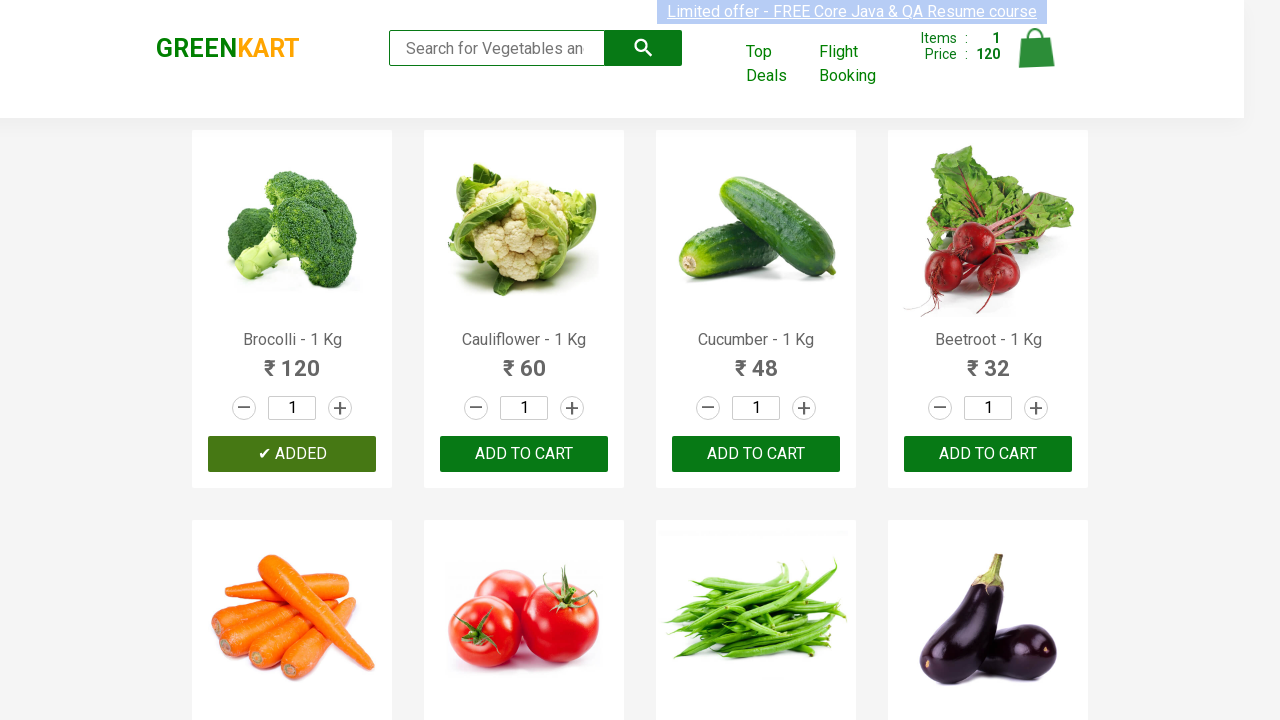

Item count updated: 1/3 items added to cart
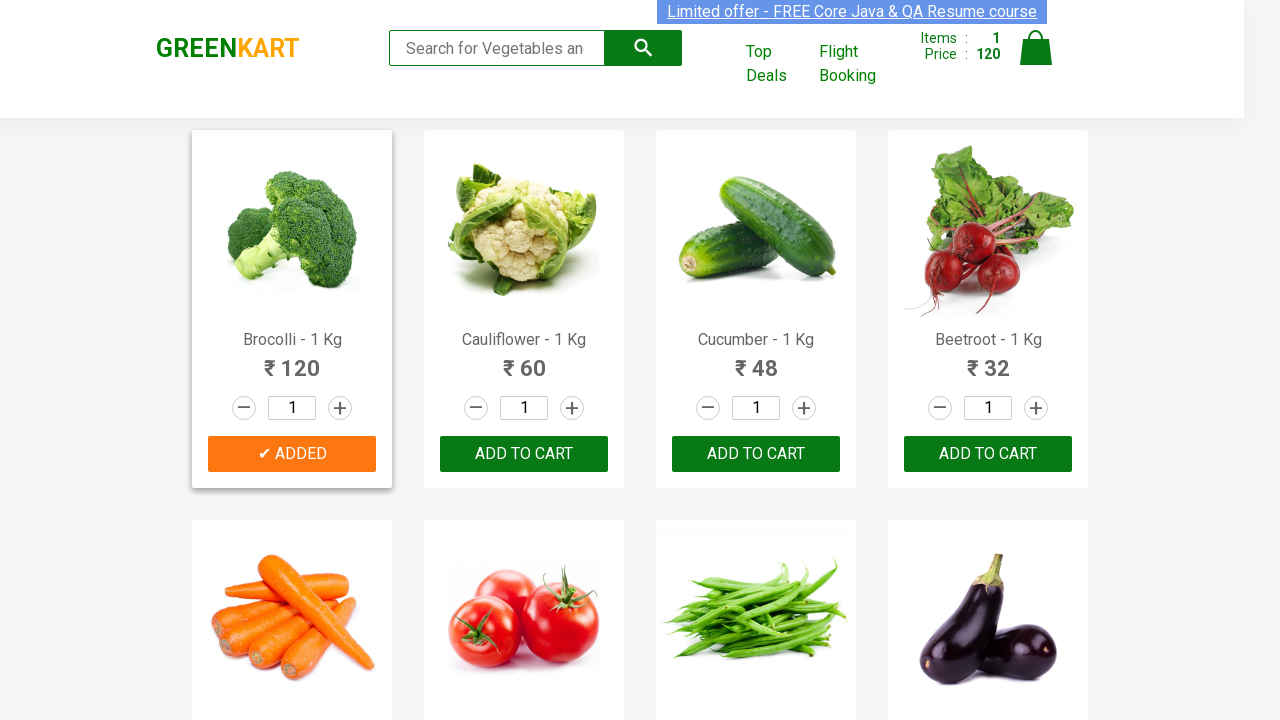

Retrieved product text for item 2: 'Cauliflower - 1 Kg'
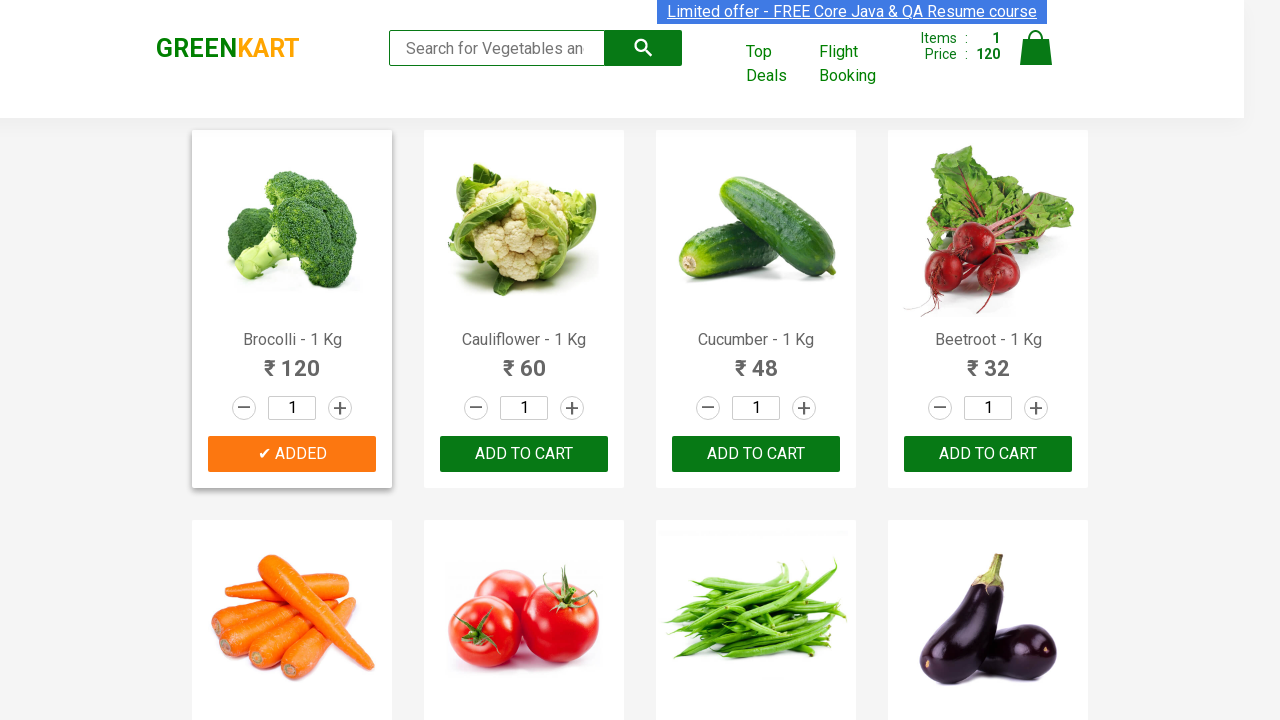

Extracted product name: 'Cauliflower'
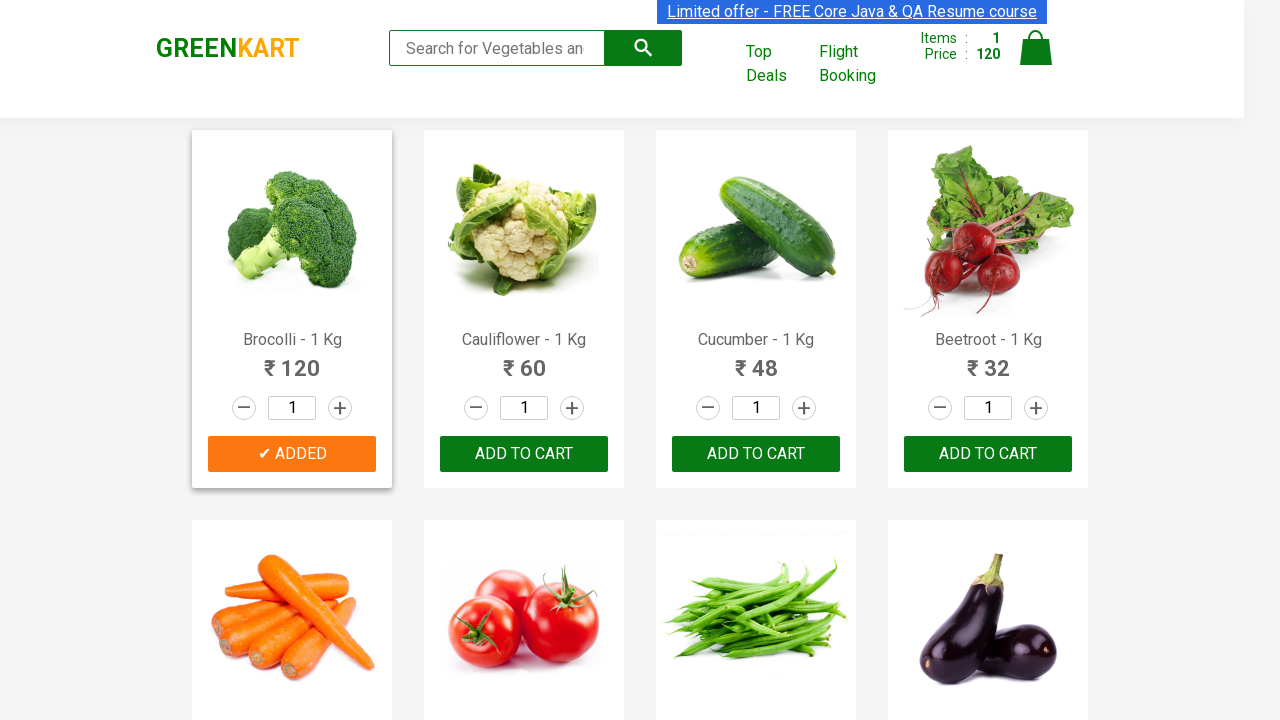

Retrieved product text for item 3: 'Cucumber - 1 Kg'
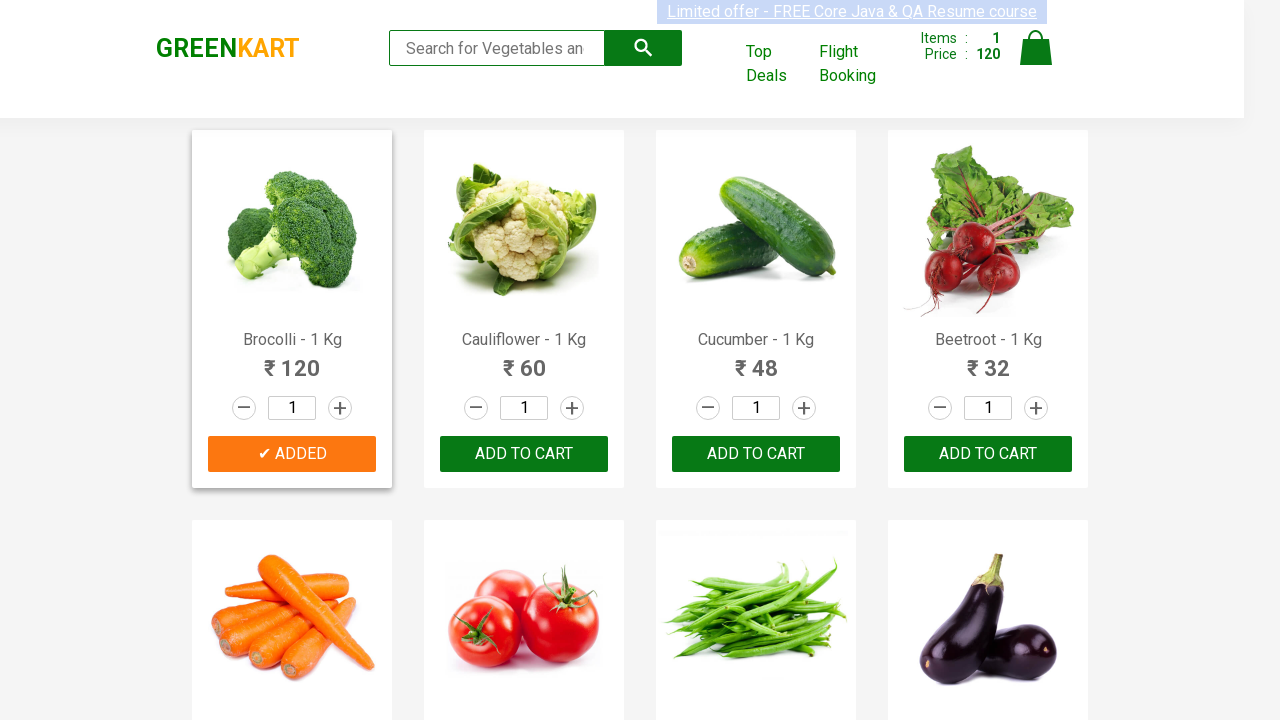

Extracted product name: 'Cucumber'
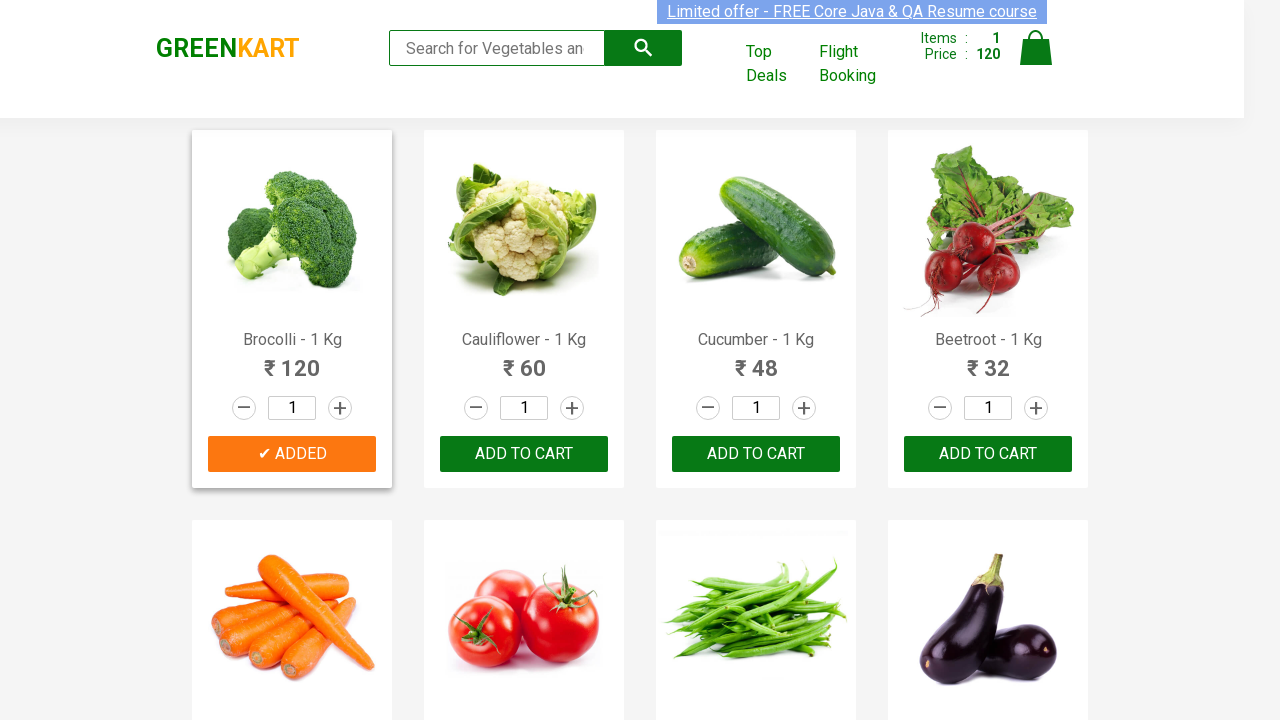

Clicked 'Add to Cart' button for 'Cucumber' at (756, 454) on xpath=//div[@class='product-action']/button >> nth=2
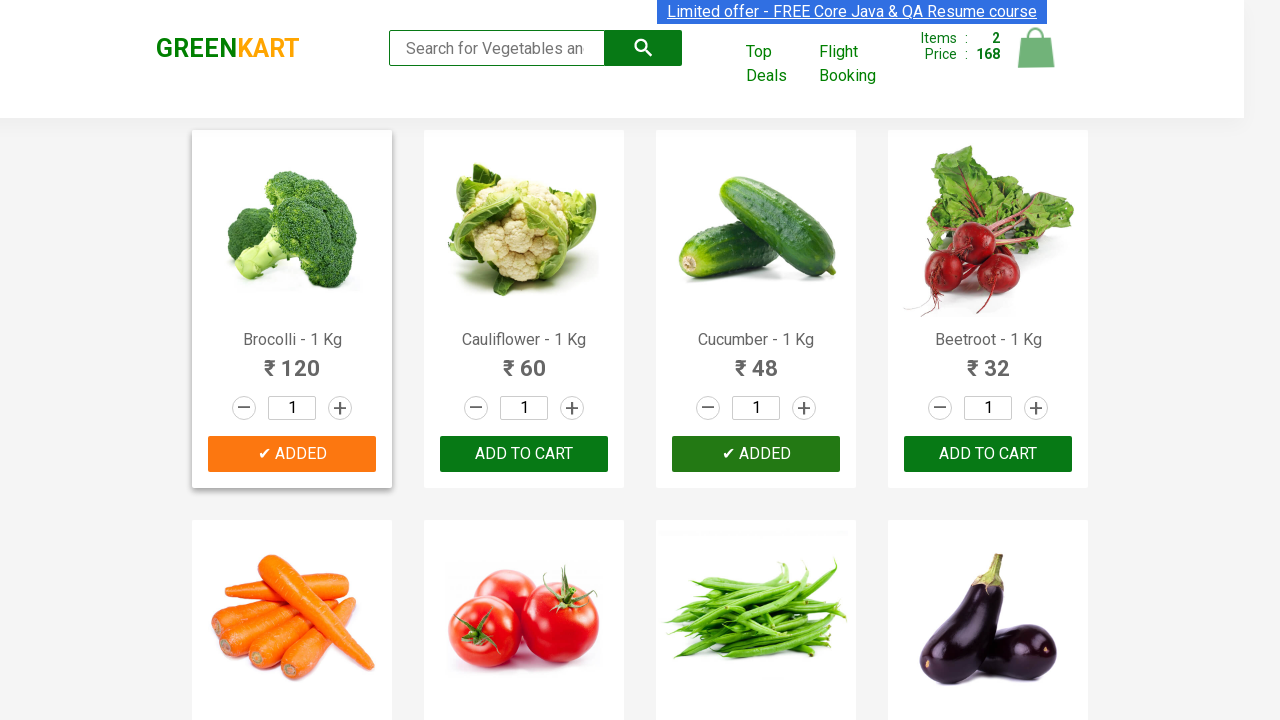

Item count updated: 2/3 items added to cart
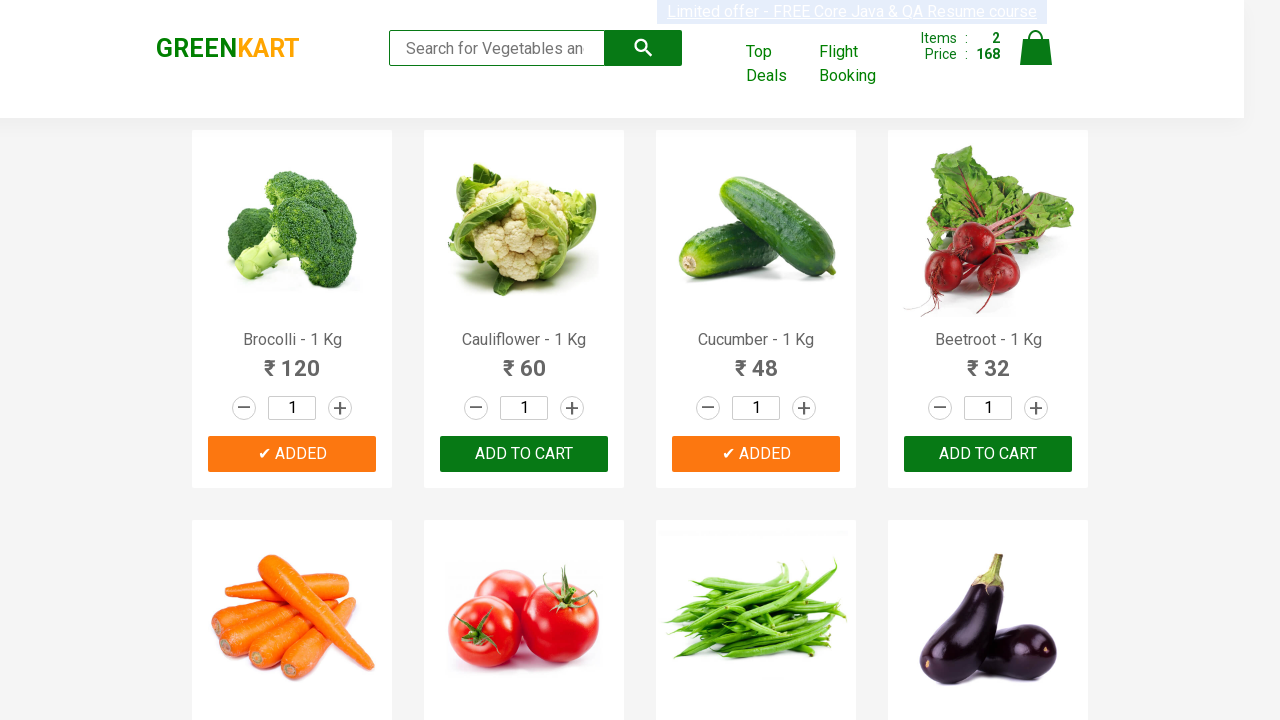

Retrieved product text for item 4: 'Beetroot - 1 Kg'
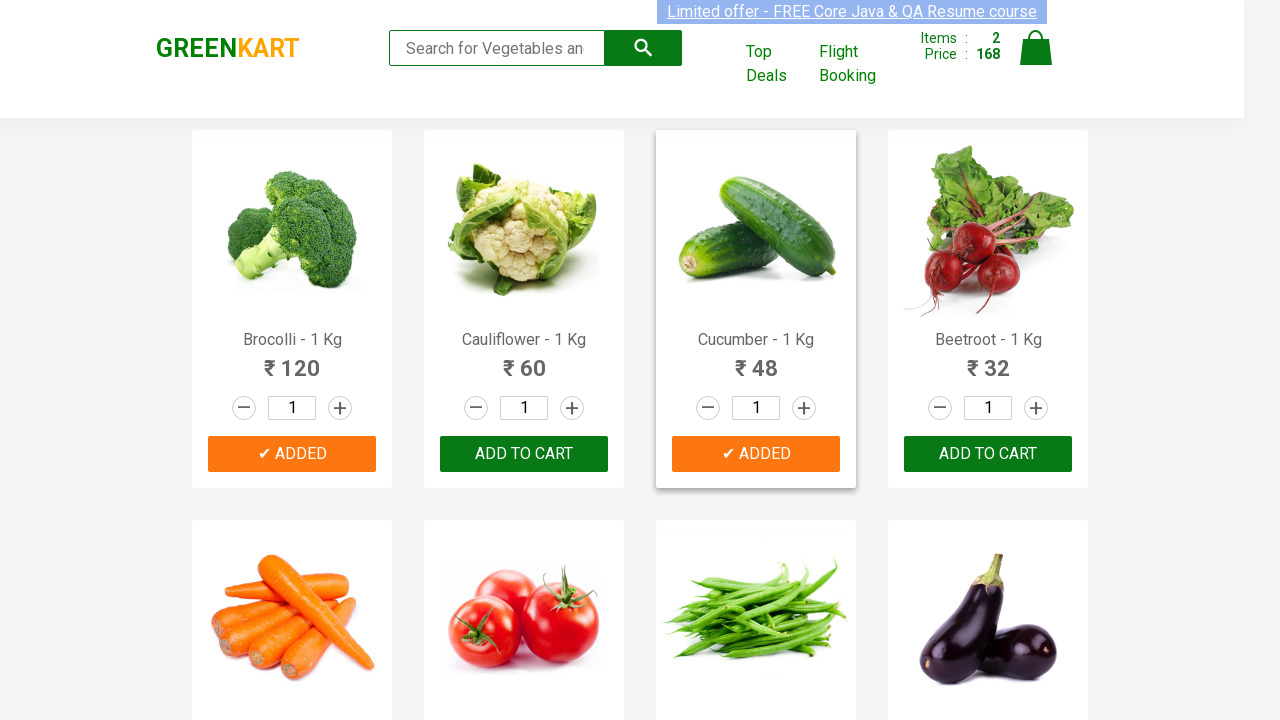

Extracted product name: 'Beetroot'
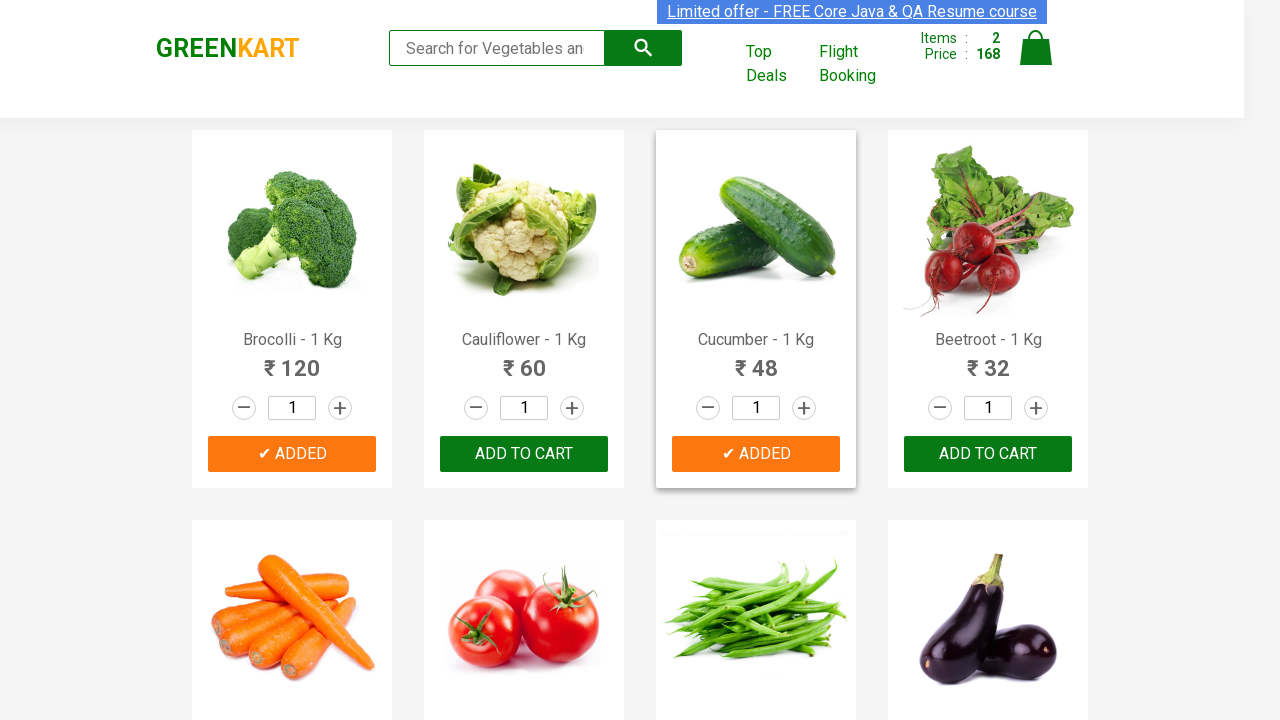

Clicked 'Add to Cart' button for 'Beetroot' at (988, 454) on xpath=//div[@class='product-action']/button >> nth=3
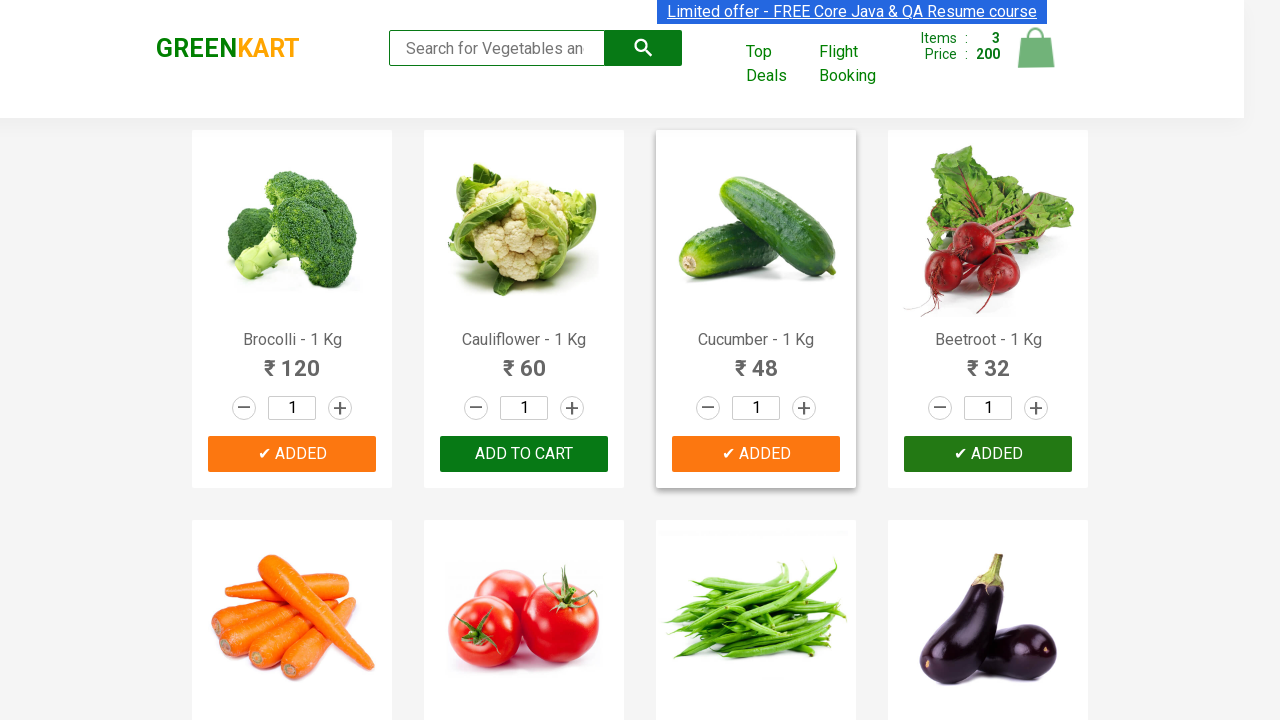

Item count updated: 3/3 items added to cart
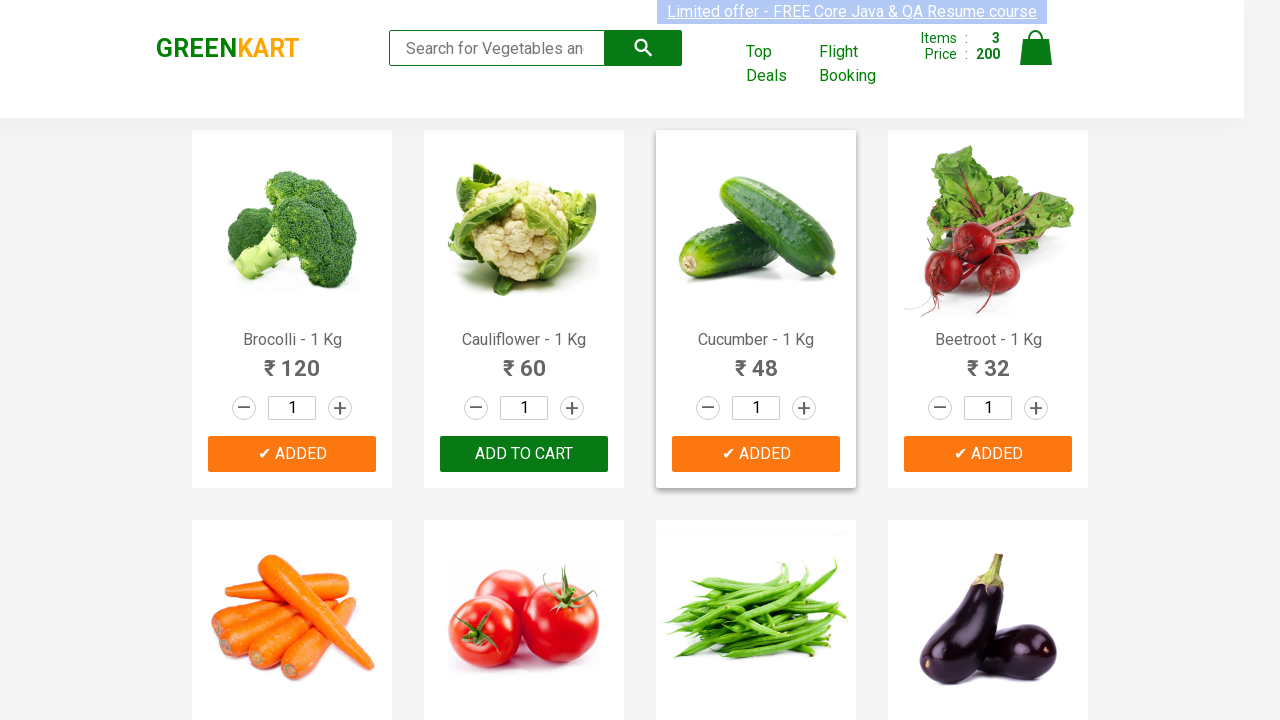

All required items have been added to cart - stopping search
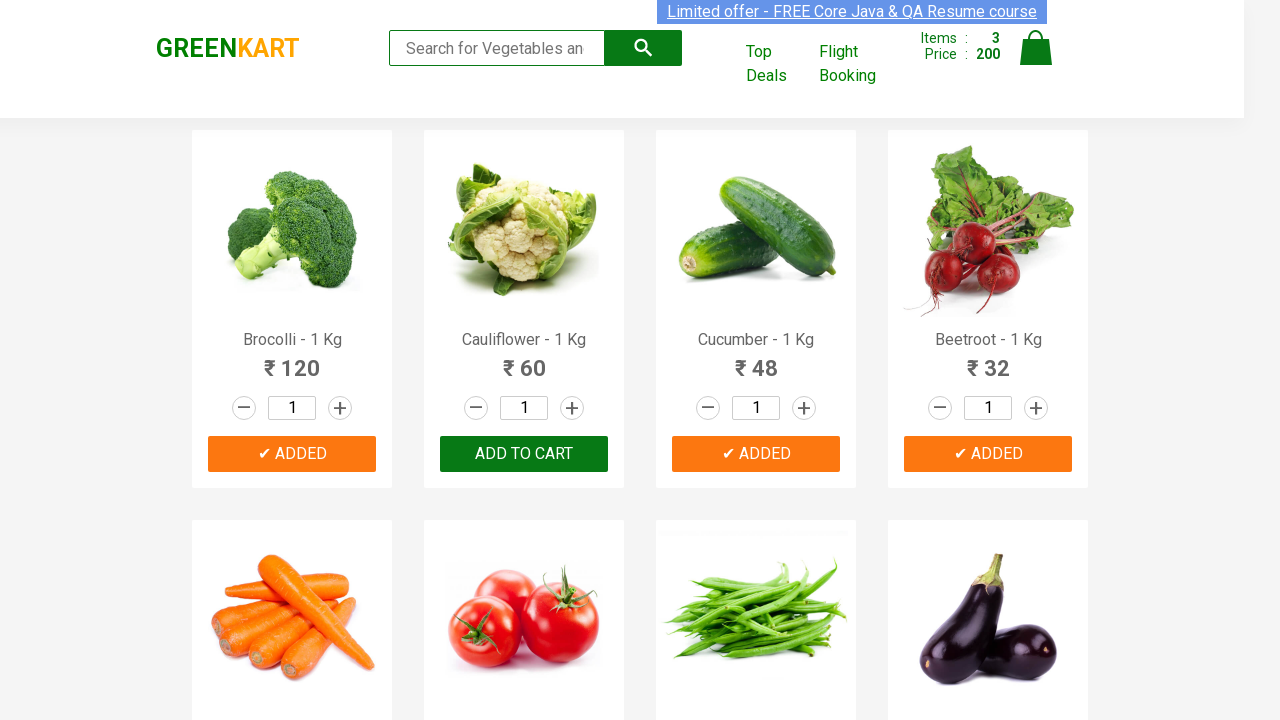

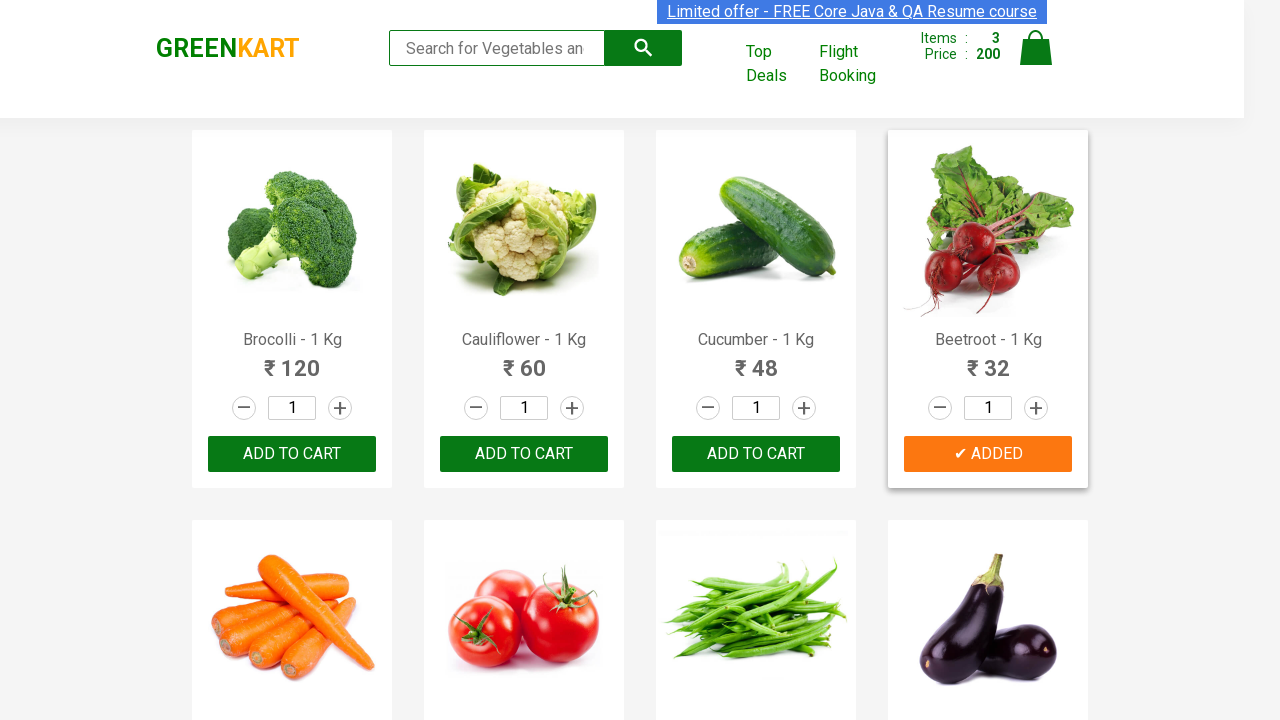